Tests prompt alert functionality by clicking a button to trigger a prompt alert, entering text into it, and accepting the alert

Starting URL: https://leafground.com/alert.xhtml

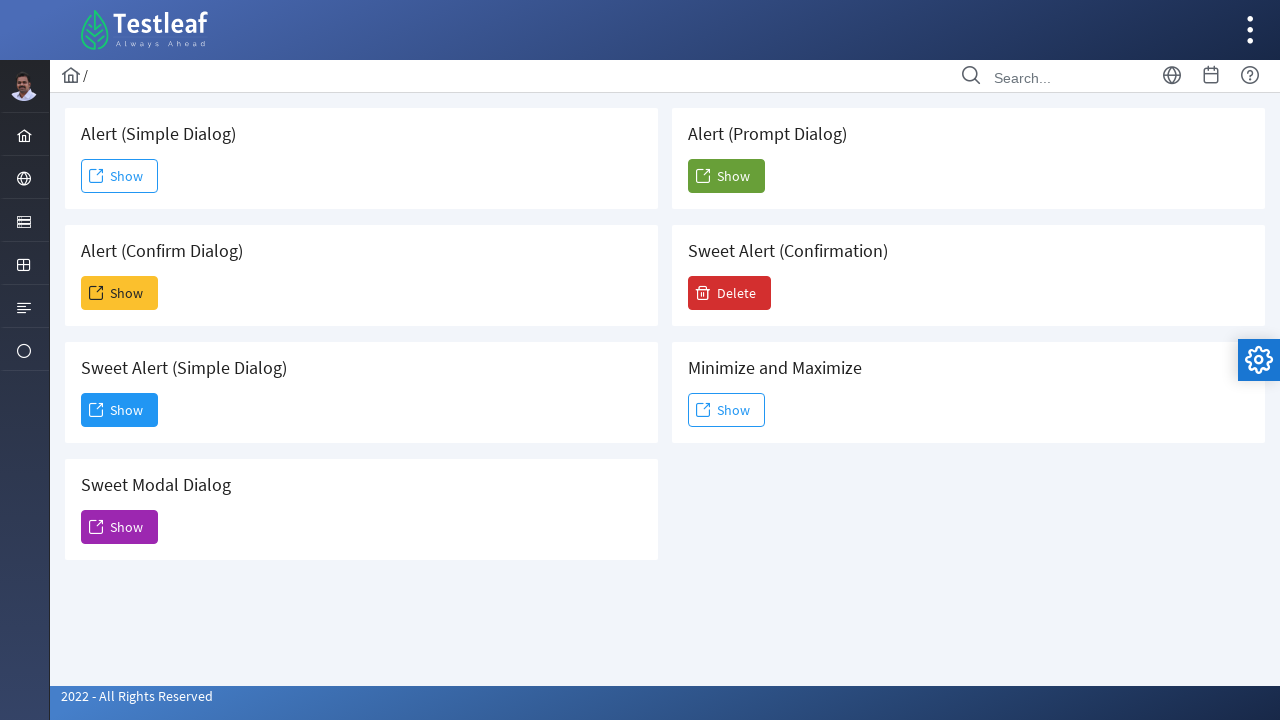

Clicked the 5th Show button to trigger prompt alert at (726, 176) on (//span[text()='Show'])[5]
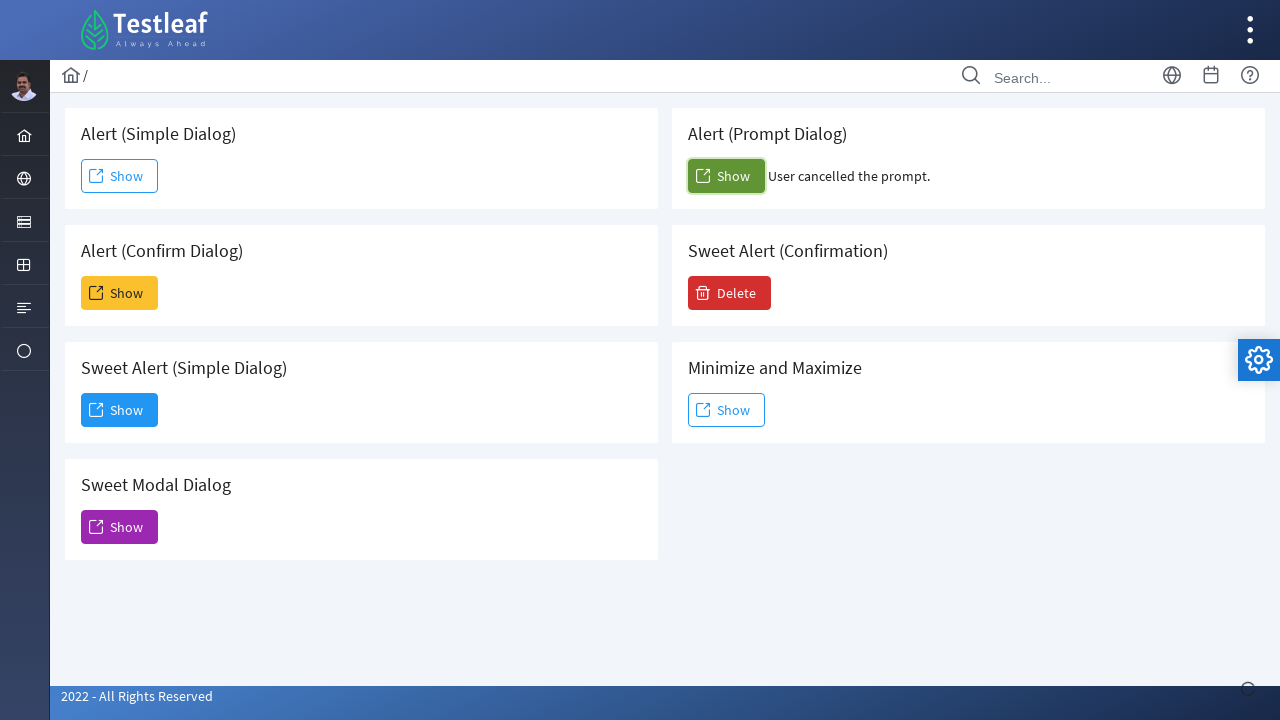

Set up dialog handler to accept prompt with text 'Marcus'
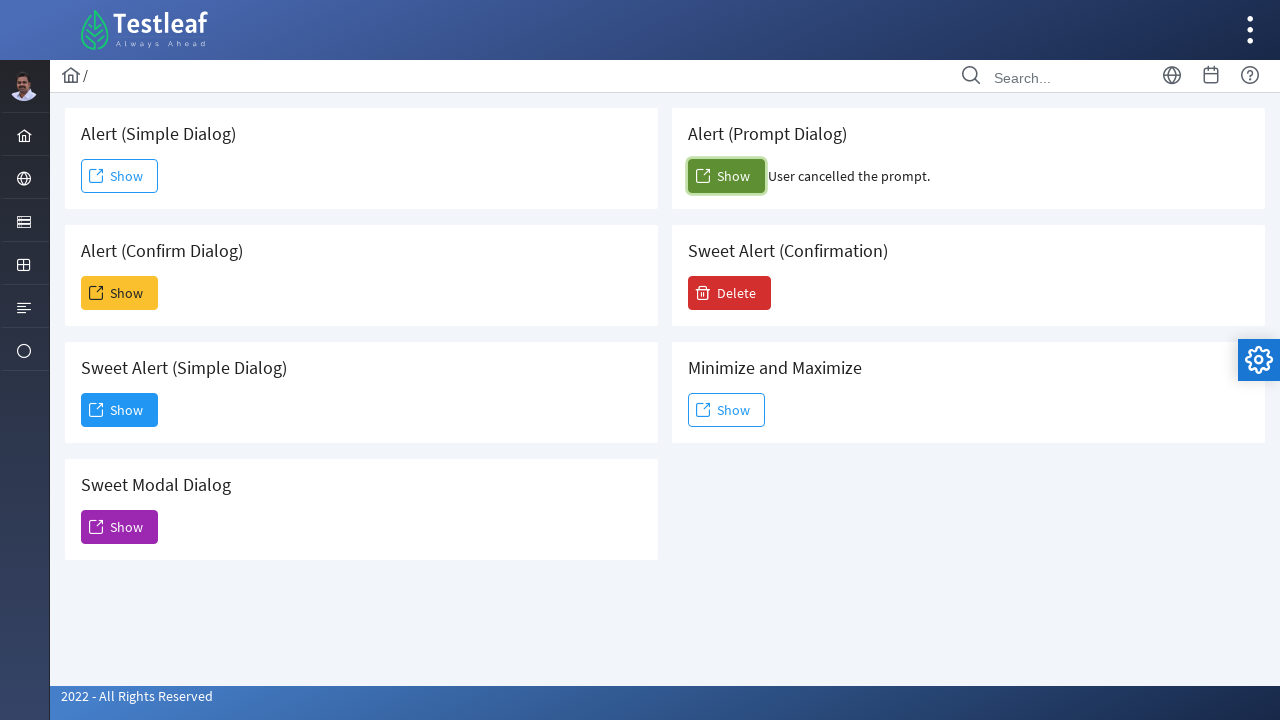

Clicked the 5th Show button again to trigger the prompt alert and execute the dialog handler at (726, 176) on (//span[text()='Show'])[5]
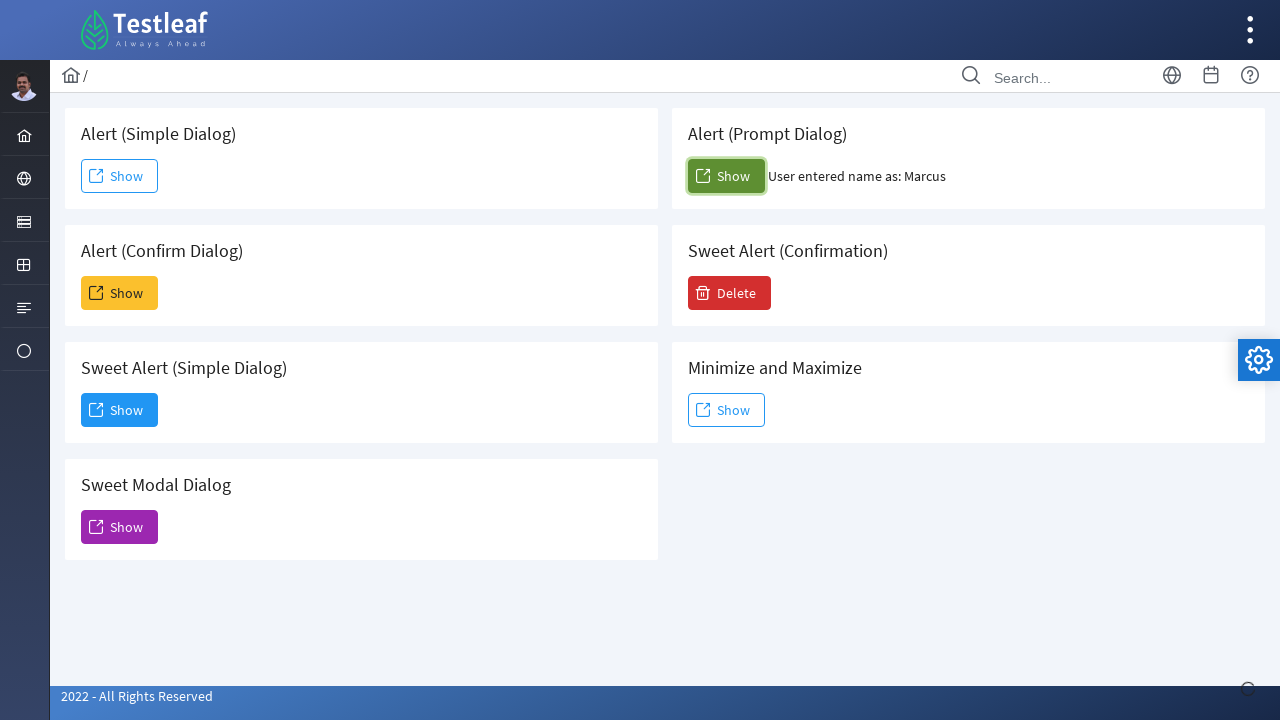

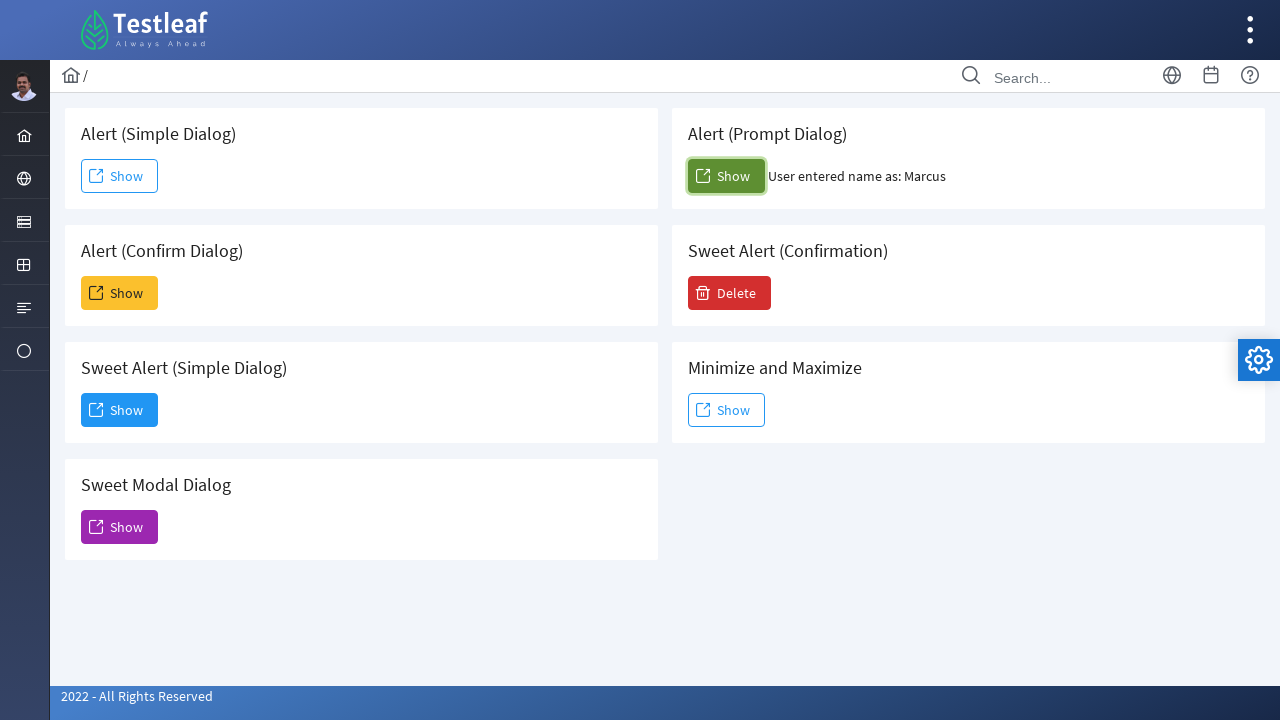